Tests JavaScript scroll functionality by scrolling down to a "CYDEO" link at the bottom of a large page, then scrolling back up to a "Home" link.

Starting URL: https://practice.cydeo.com/large

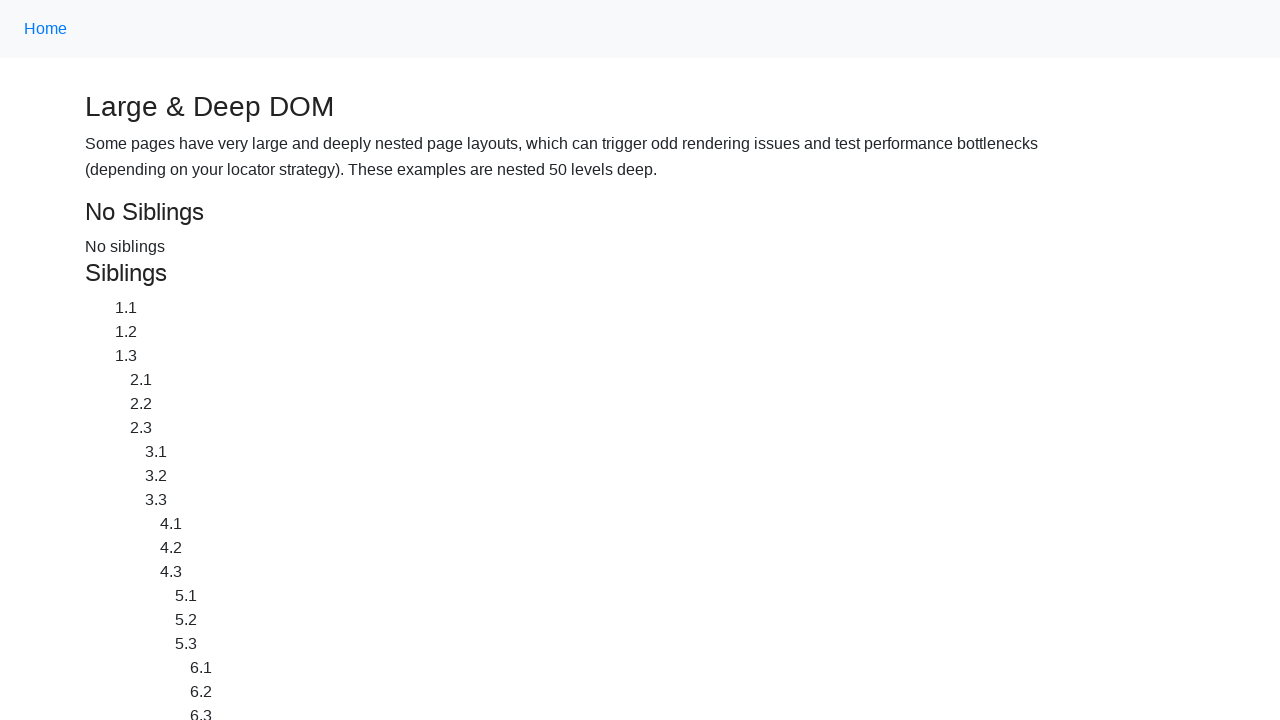

Waited for page to load and links to be available
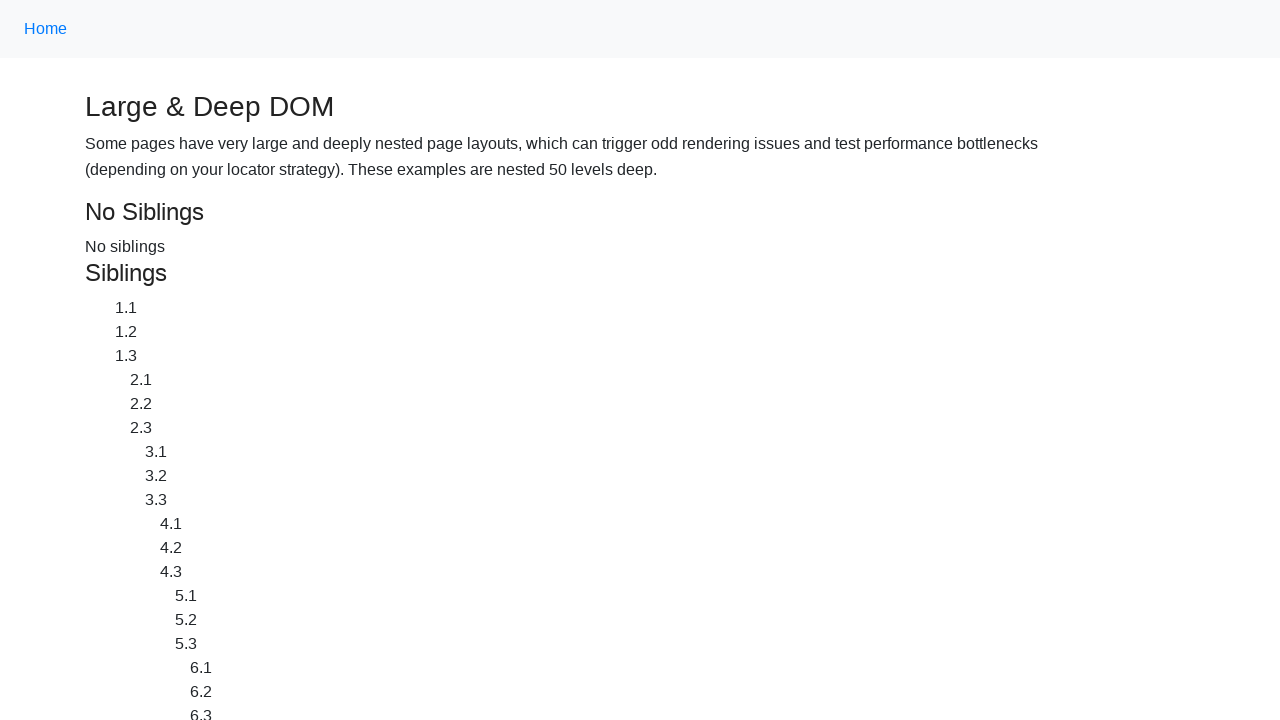

Located CYDEO link on the page
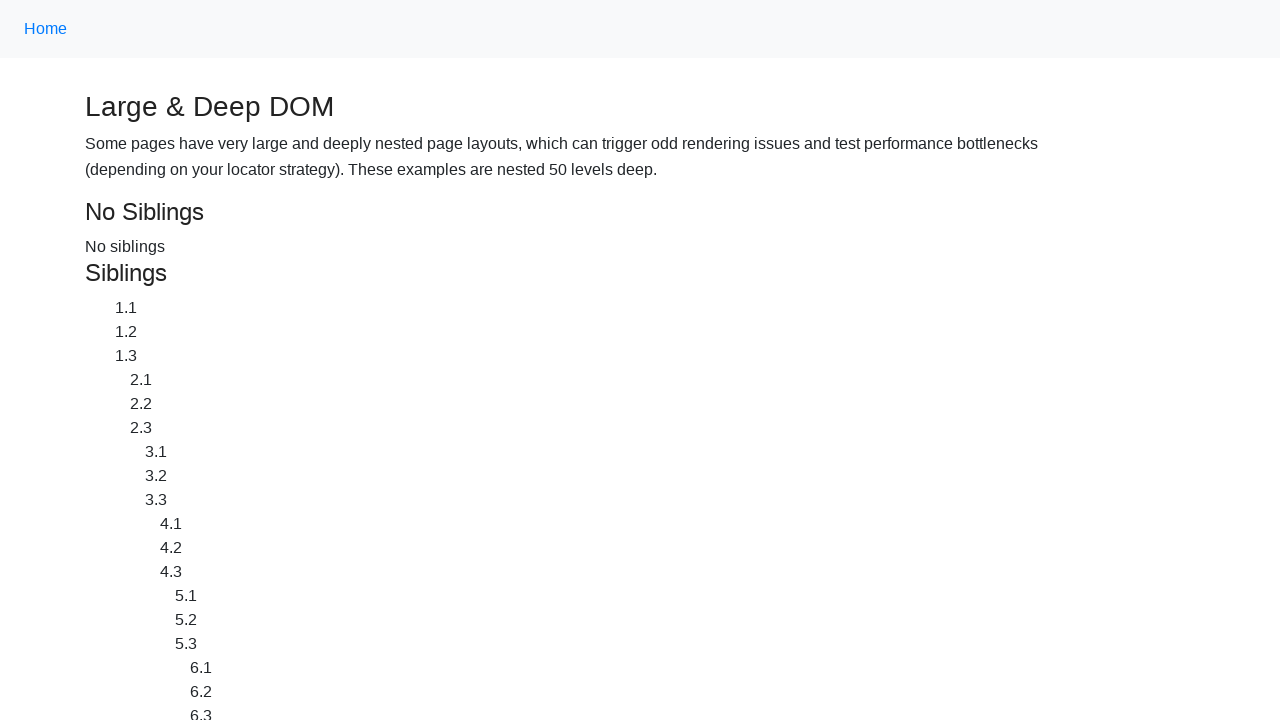

Scrolled down to CYDEO link using JavaScript
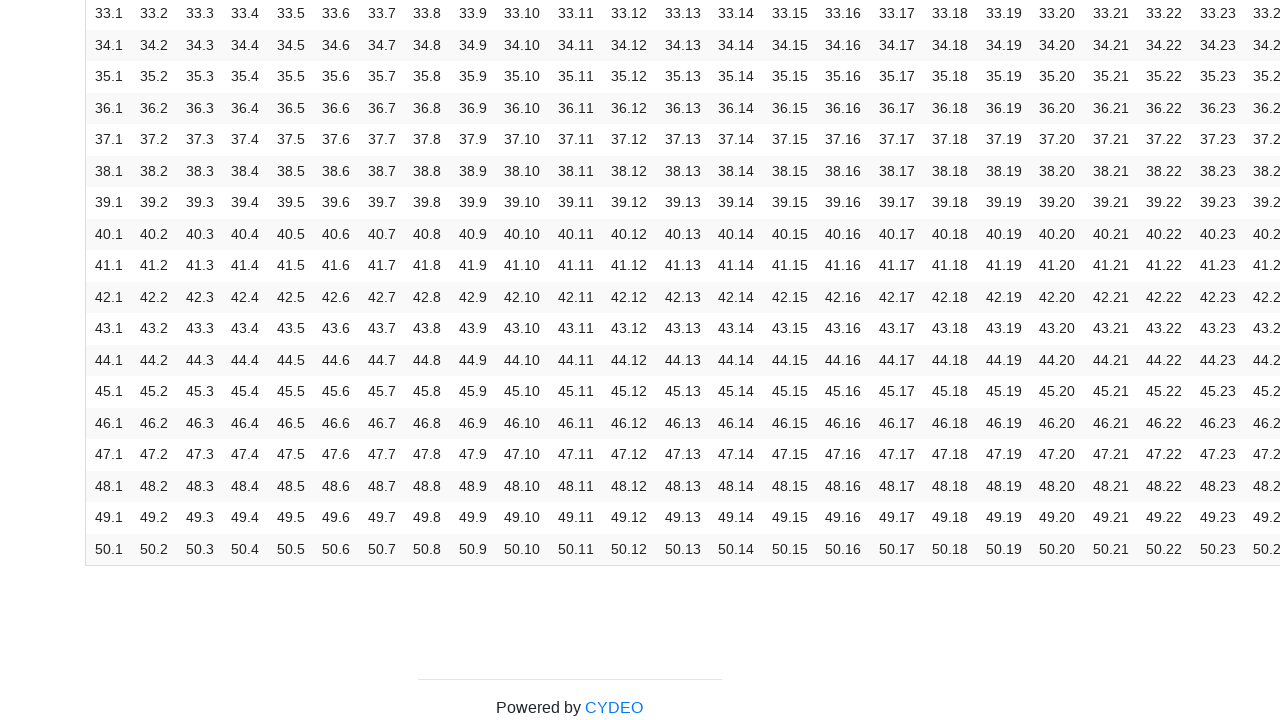

Paused to observe scroll to CYDEO link
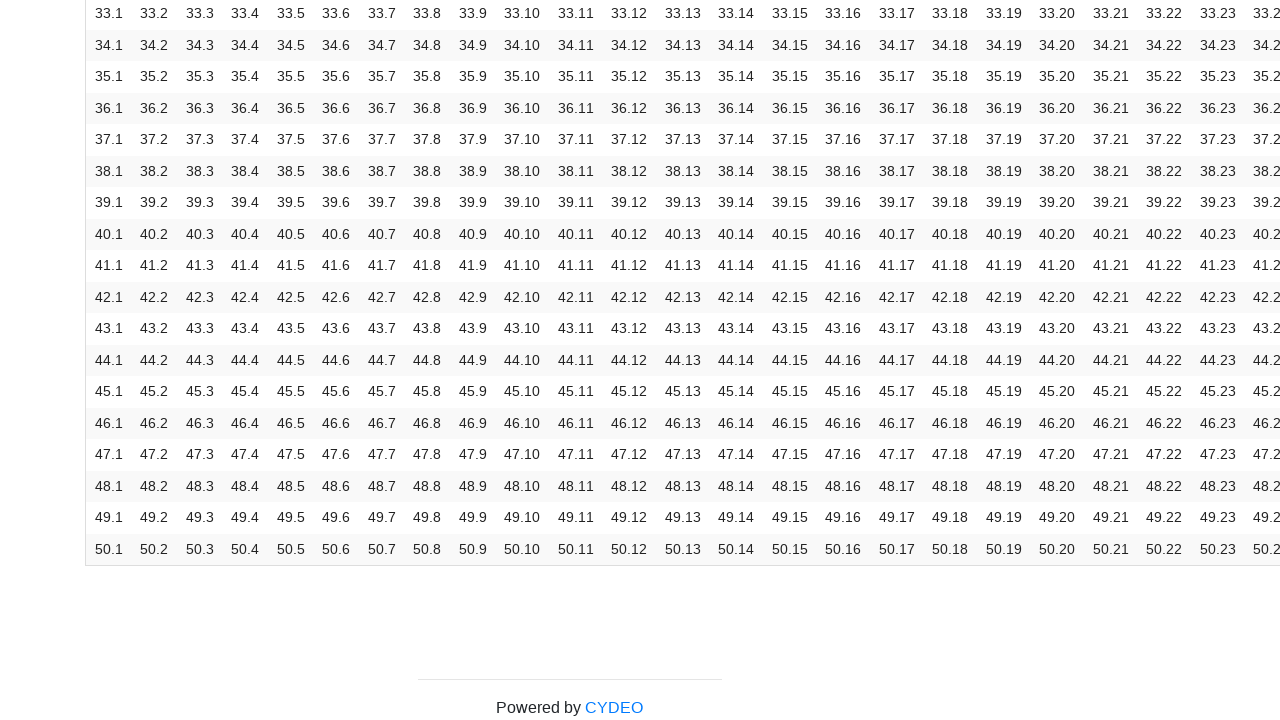

Located Home link on the page
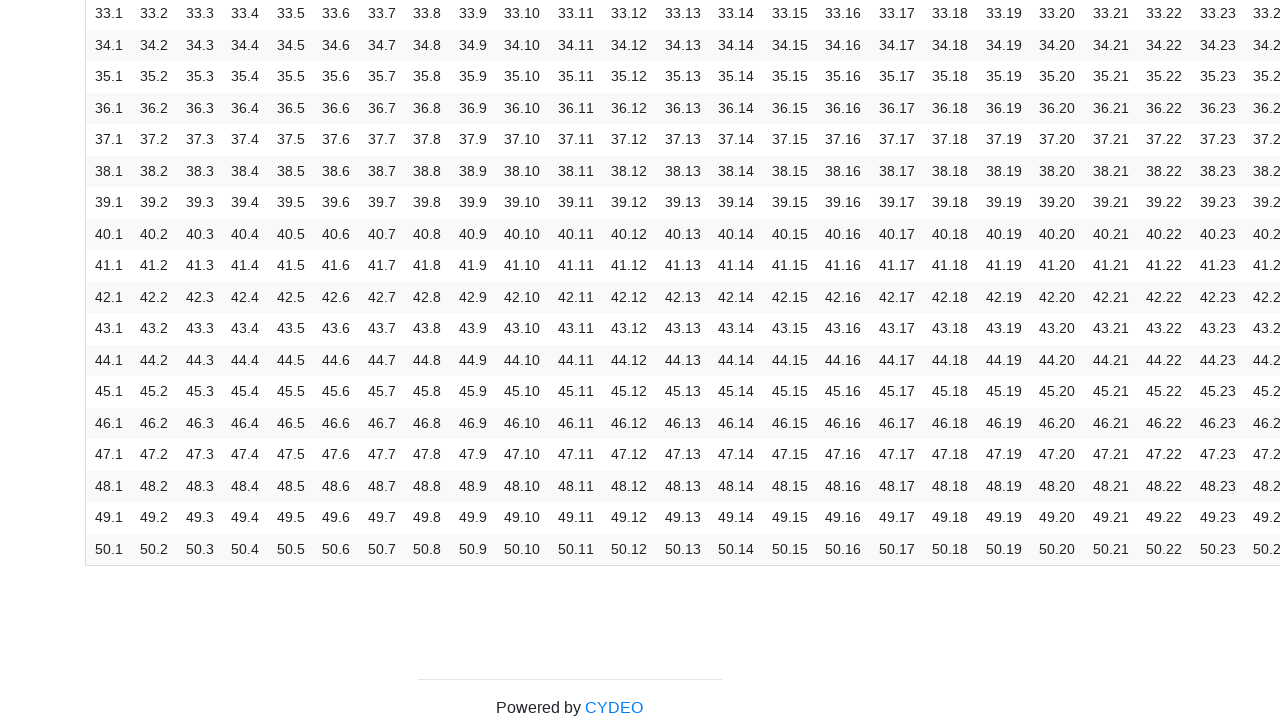

Scrolled back up to Home link using JavaScript
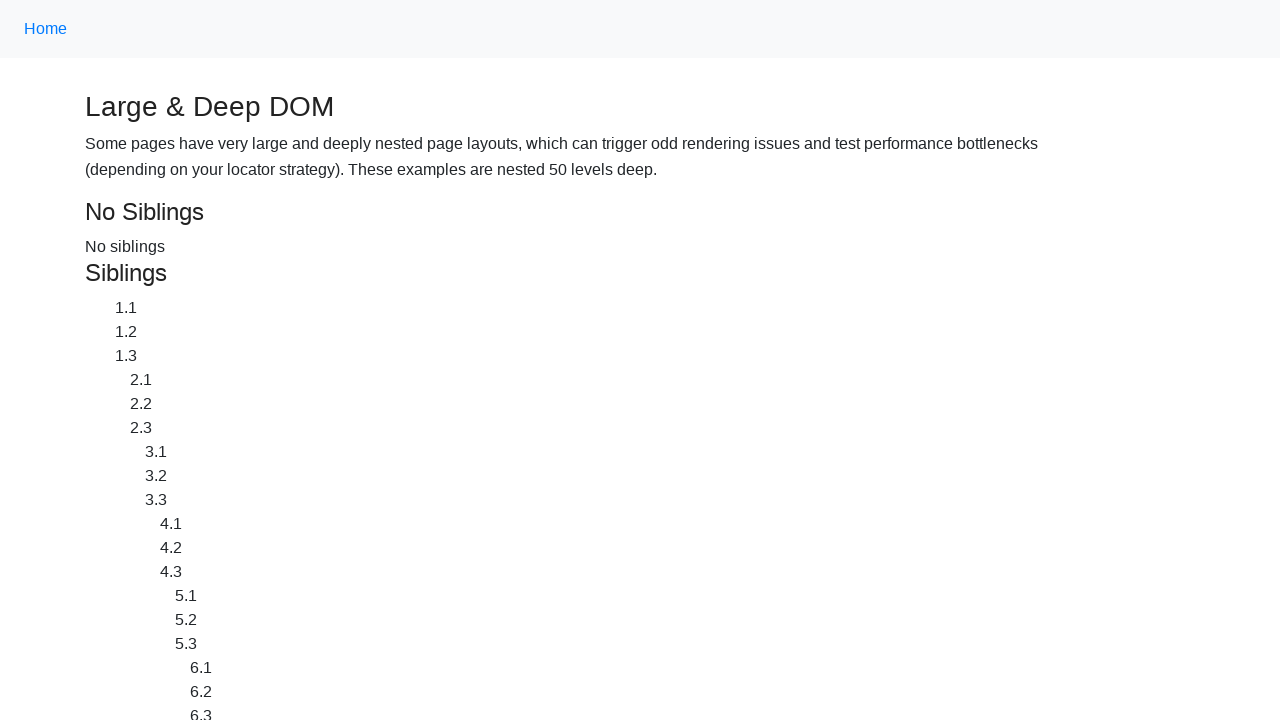

Paused to observe scroll back to Home link
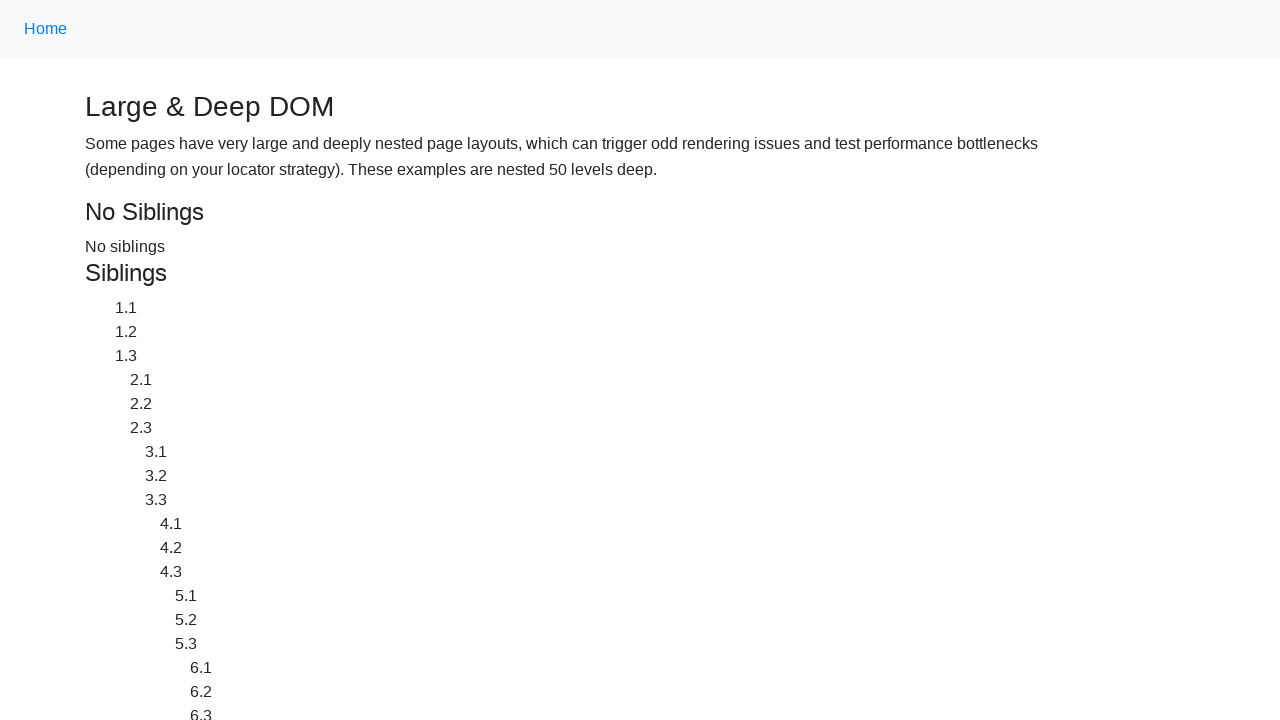

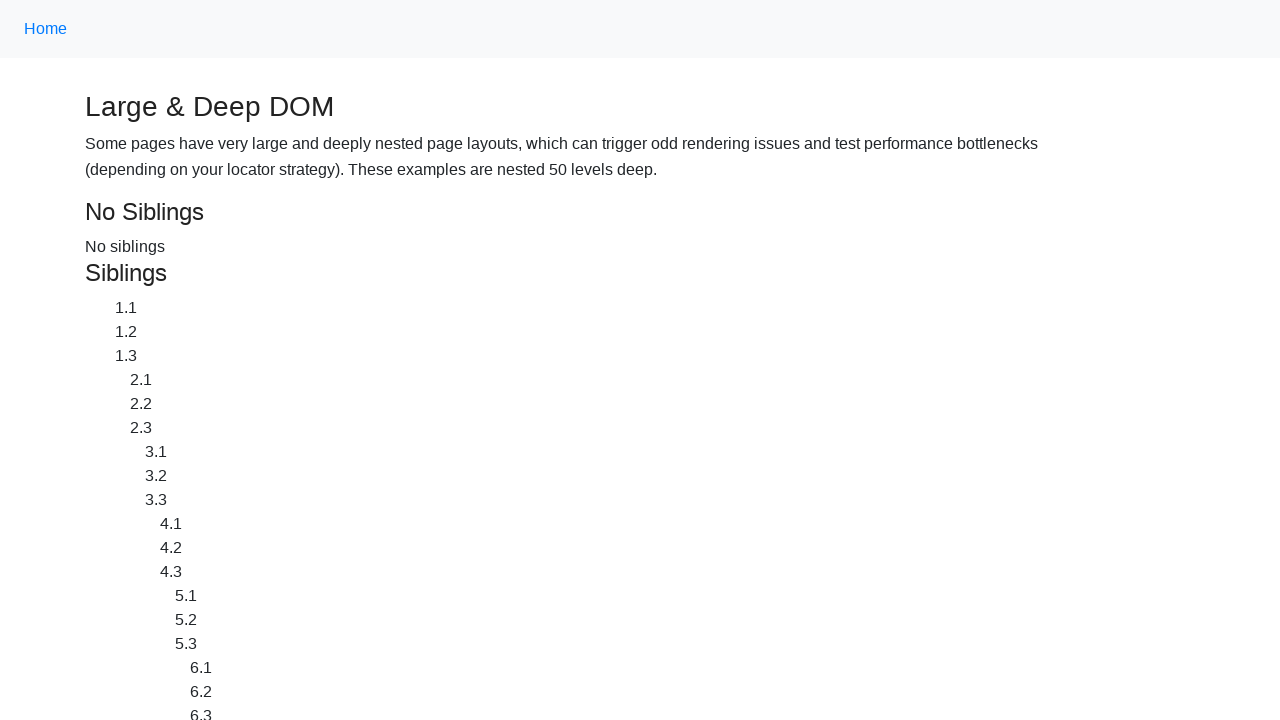